Navigates to BrowserStack homepage and waits for an alert to appear

Starting URL: https://www.browserstack.com/

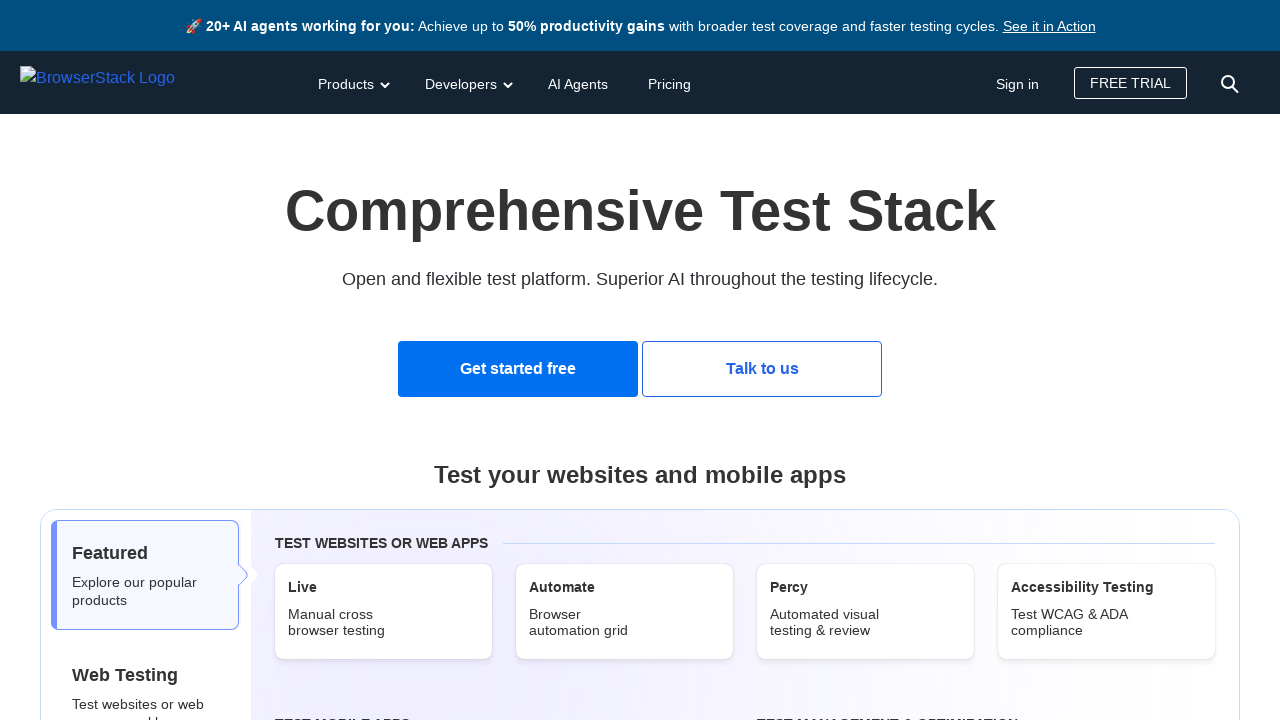

Navigated to BrowserStack homepage
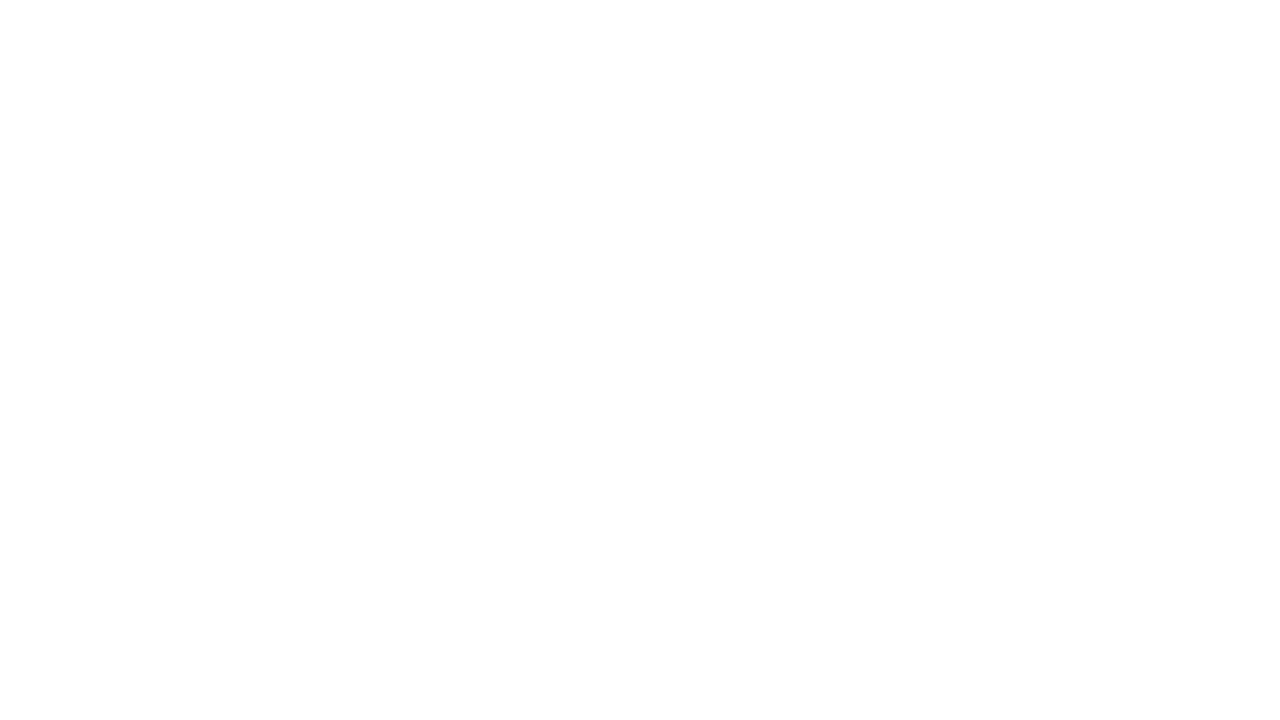

Alert dialog did not appear within timeout period
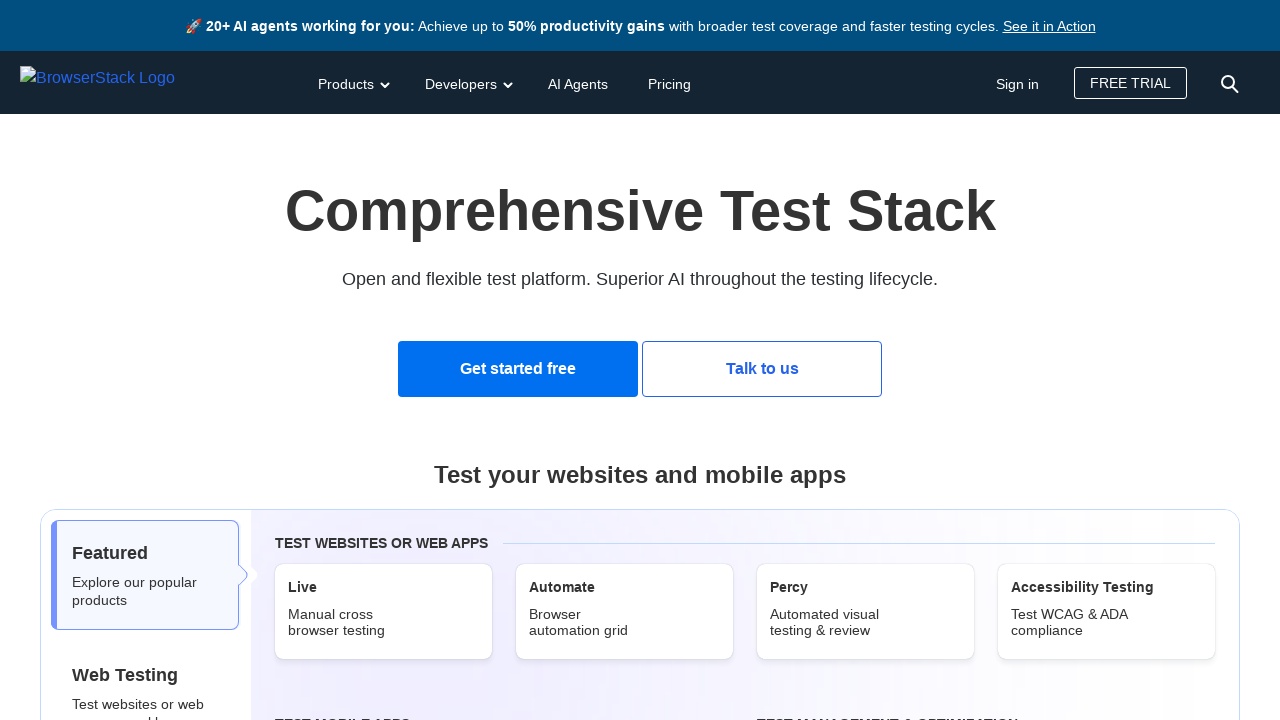

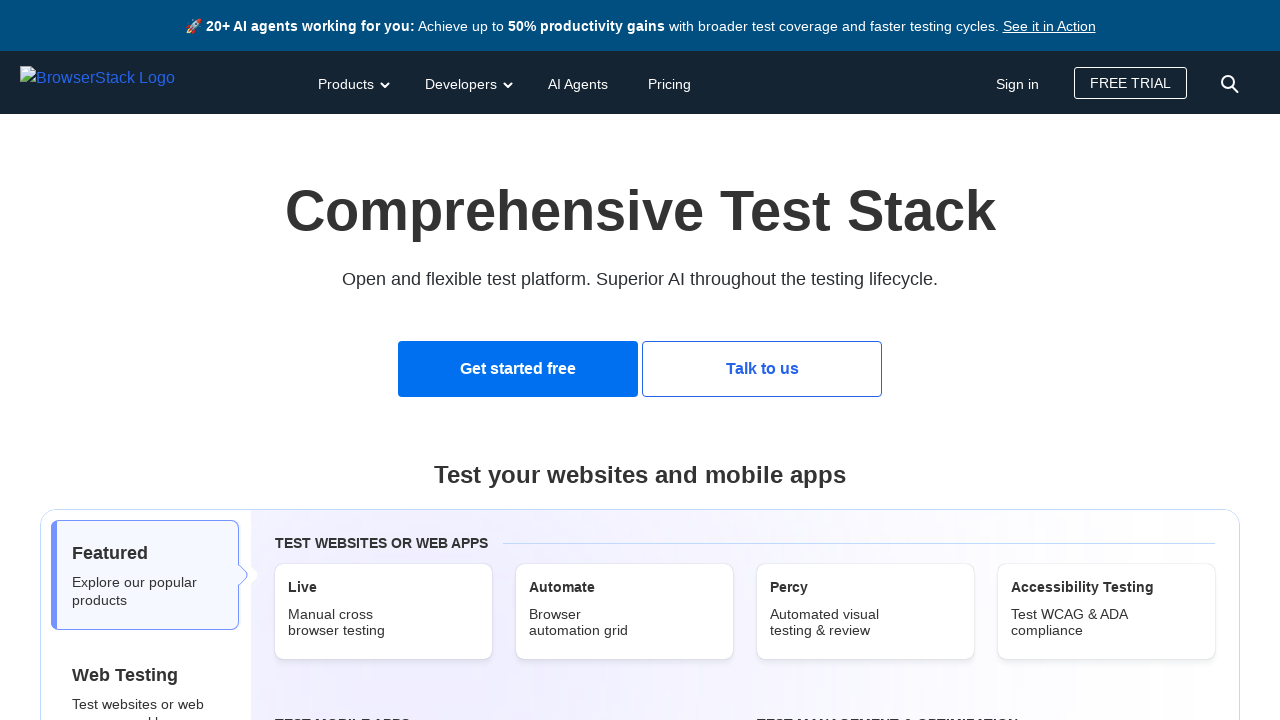